Tests that the browser back button works correctly with filter navigation

Starting URL: https://demo.playwright.dev/todomvc

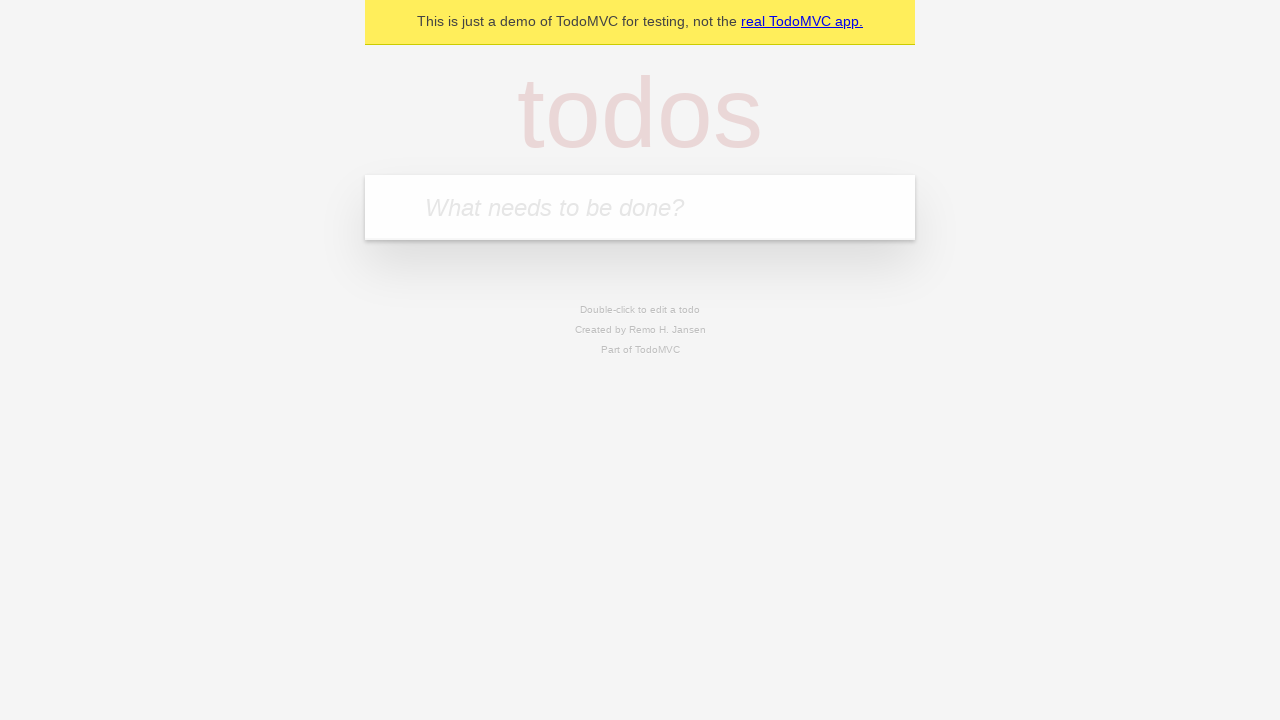

Filled todo input with 'buy some cheese' on internal:attr=[placeholder="What needs to be done?"i]
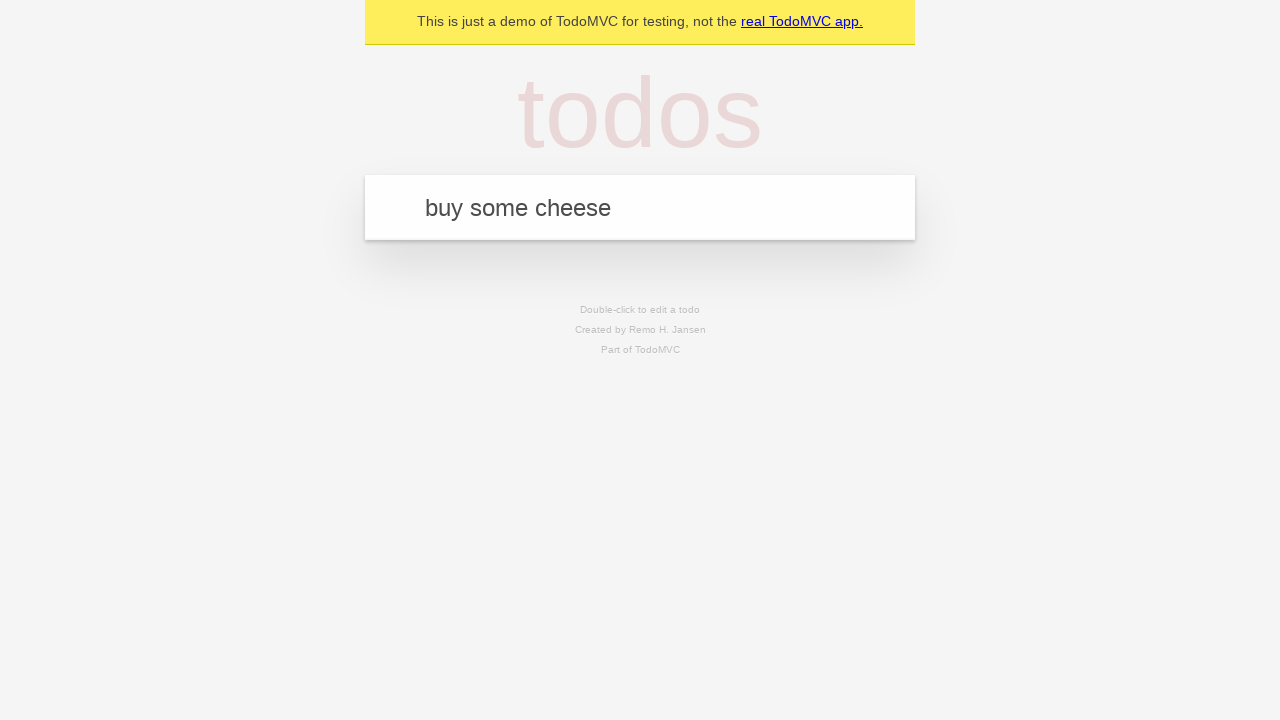

Pressed Enter to add first todo on internal:attr=[placeholder="What needs to be done?"i]
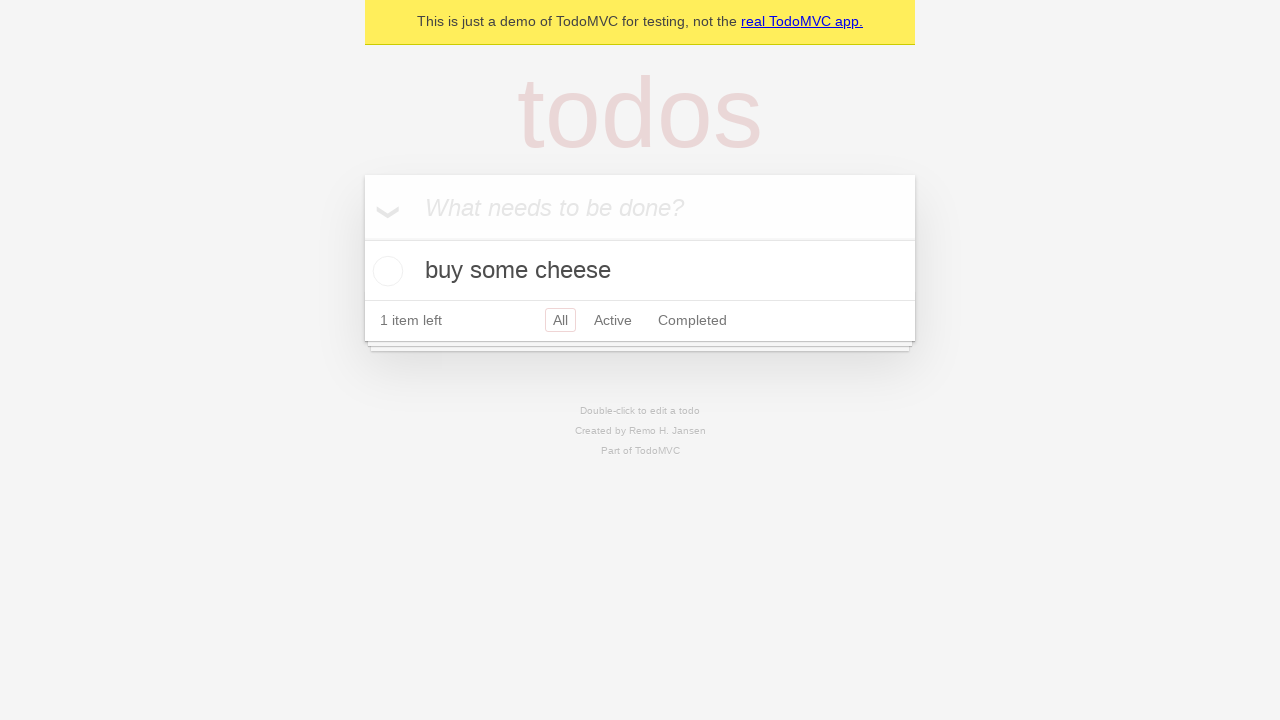

Filled todo input with 'feed the cat' on internal:attr=[placeholder="What needs to be done?"i]
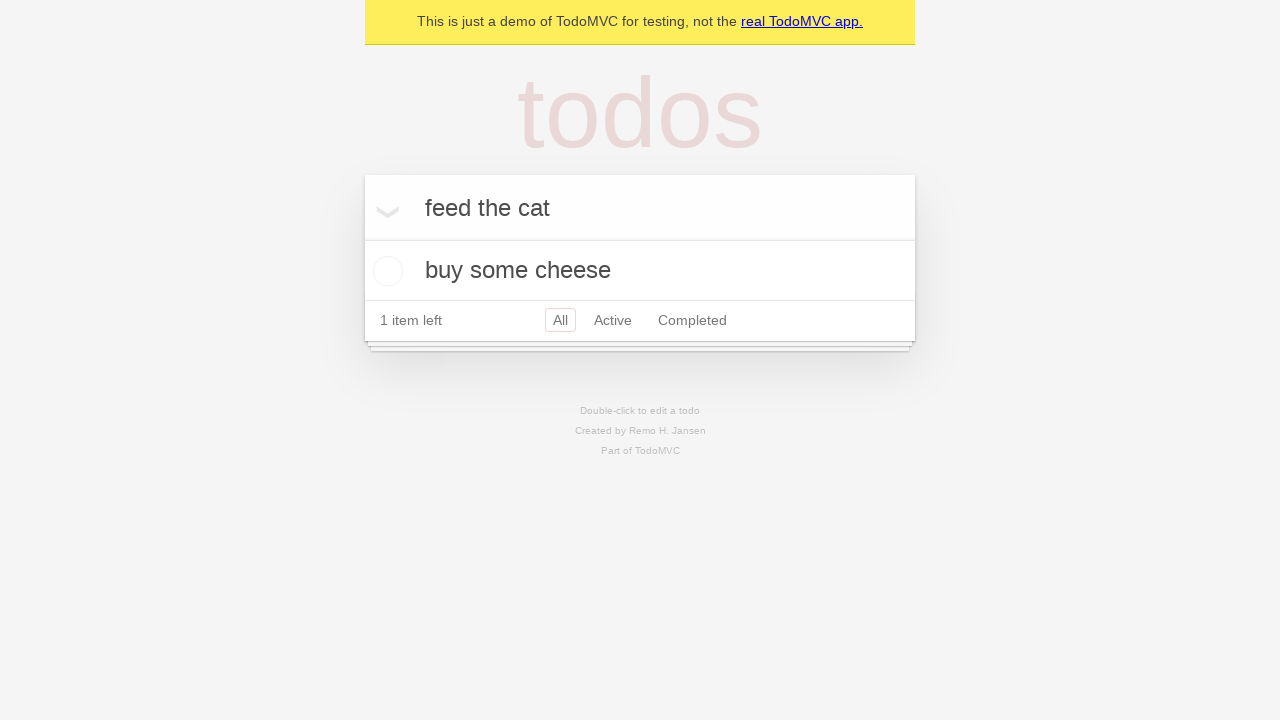

Pressed Enter to add second todo on internal:attr=[placeholder="What needs to be done?"i]
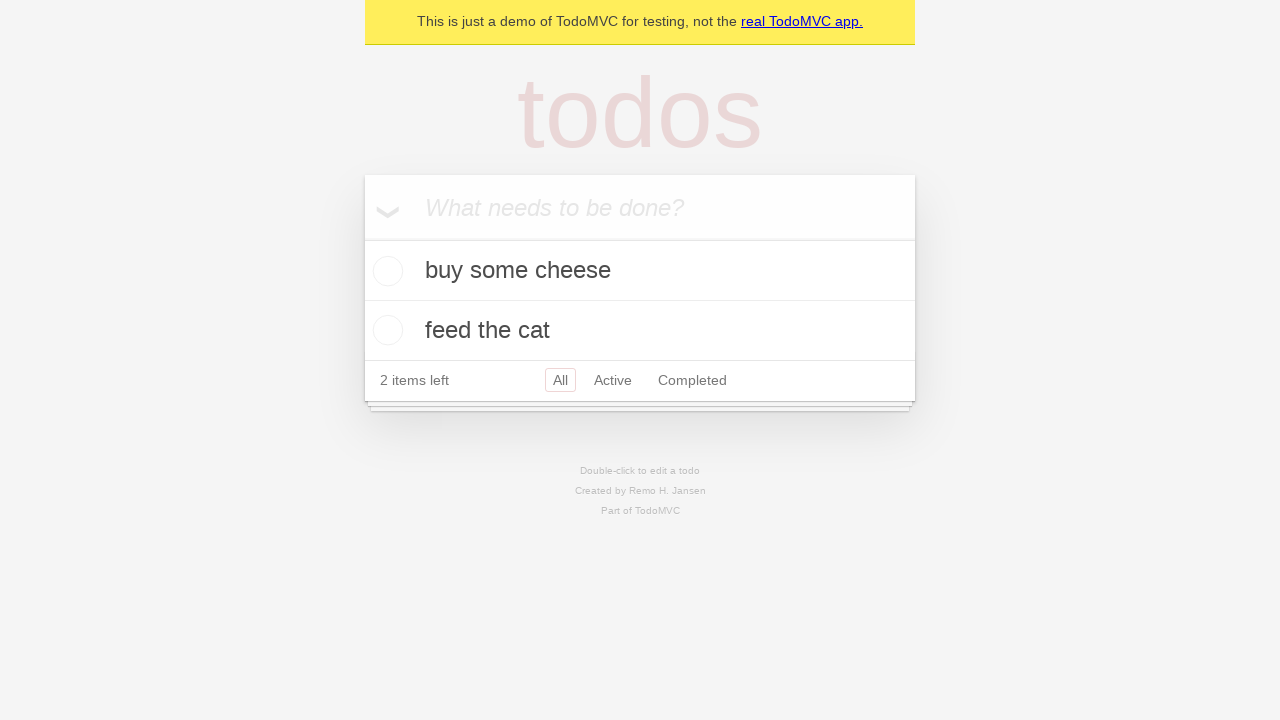

Filled todo input with 'book a doctors appointment' on internal:attr=[placeholder="What needs to be done?"i]
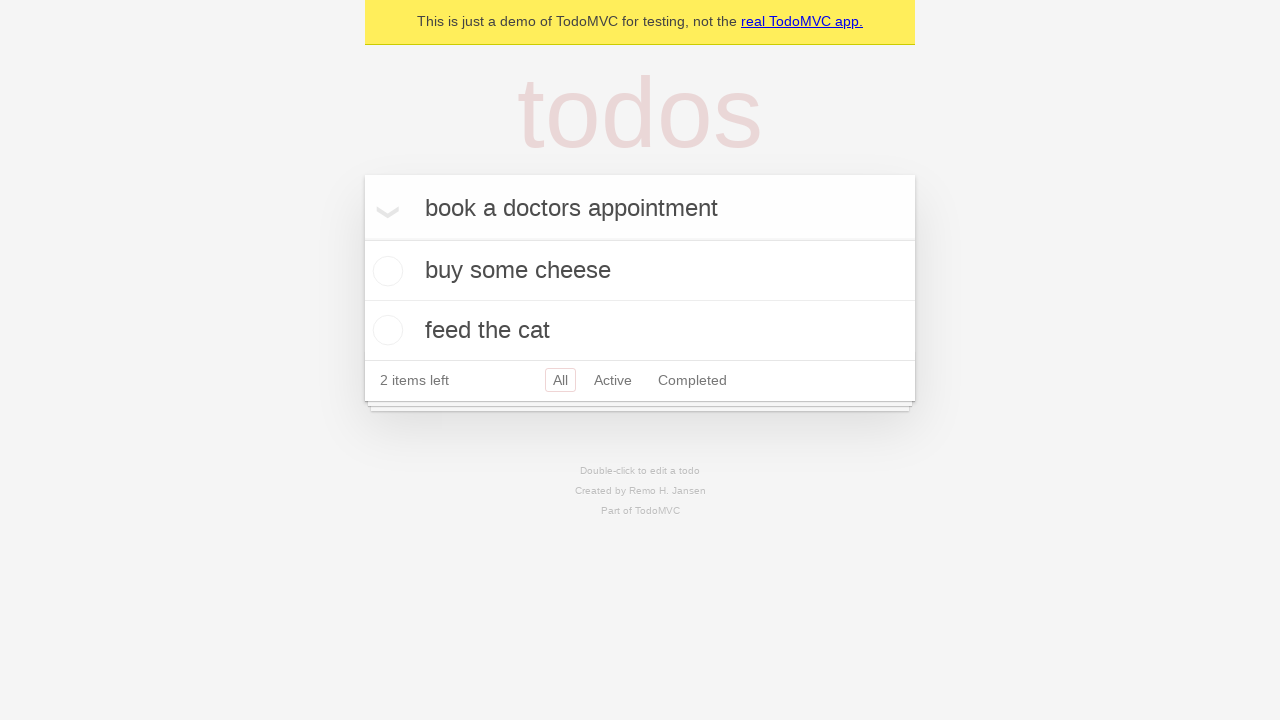

Pressed Enter to add third todo on internal:attr=[placeholder="What needs to be done?"i]
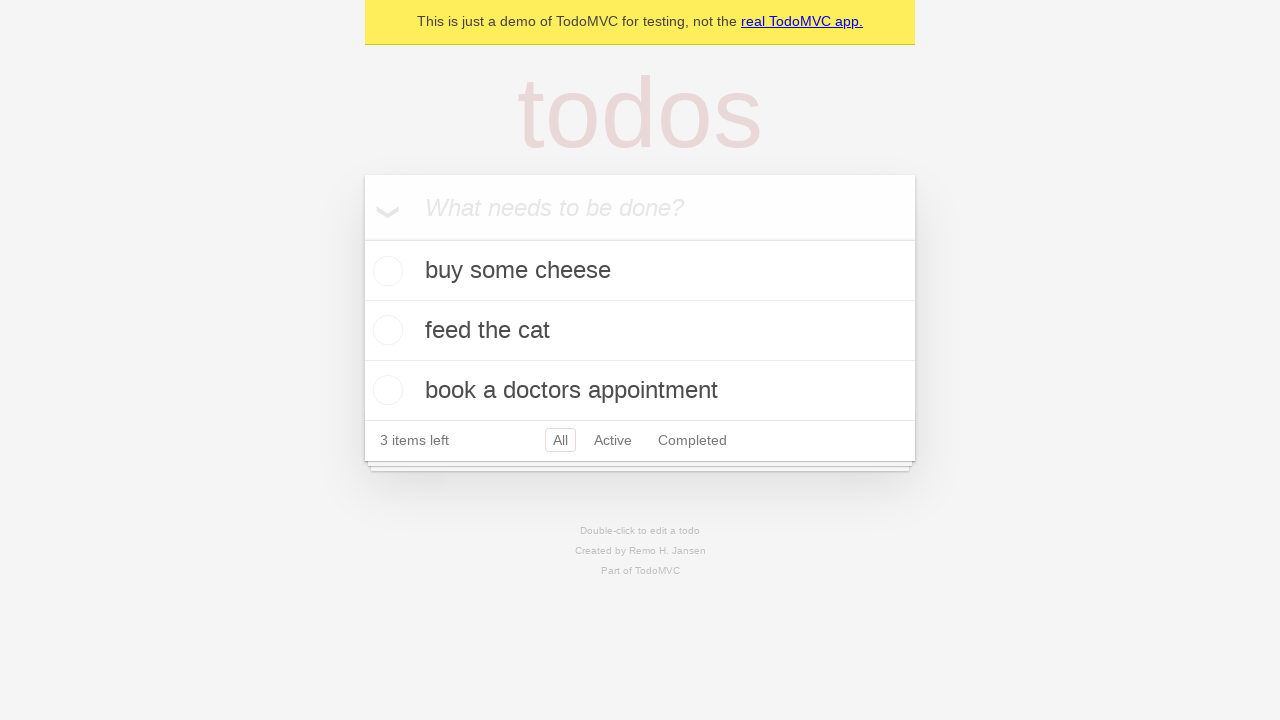

Checked the second todo item checkbox at (385, 330) on internal:testid=[data-testid="todo-item"s] >> nth=1 >> internal:role=checkbox
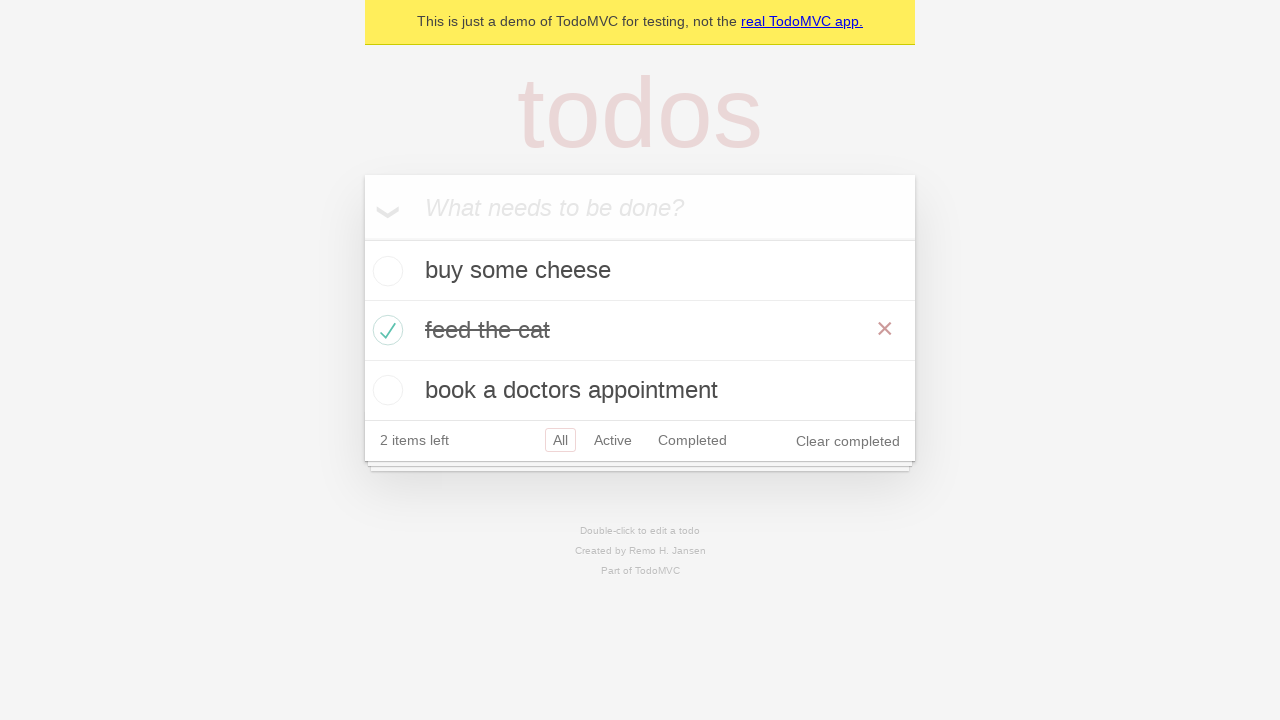

Clicked 'All' filter link at (560, 440) on internal:role=link[name="All"i]
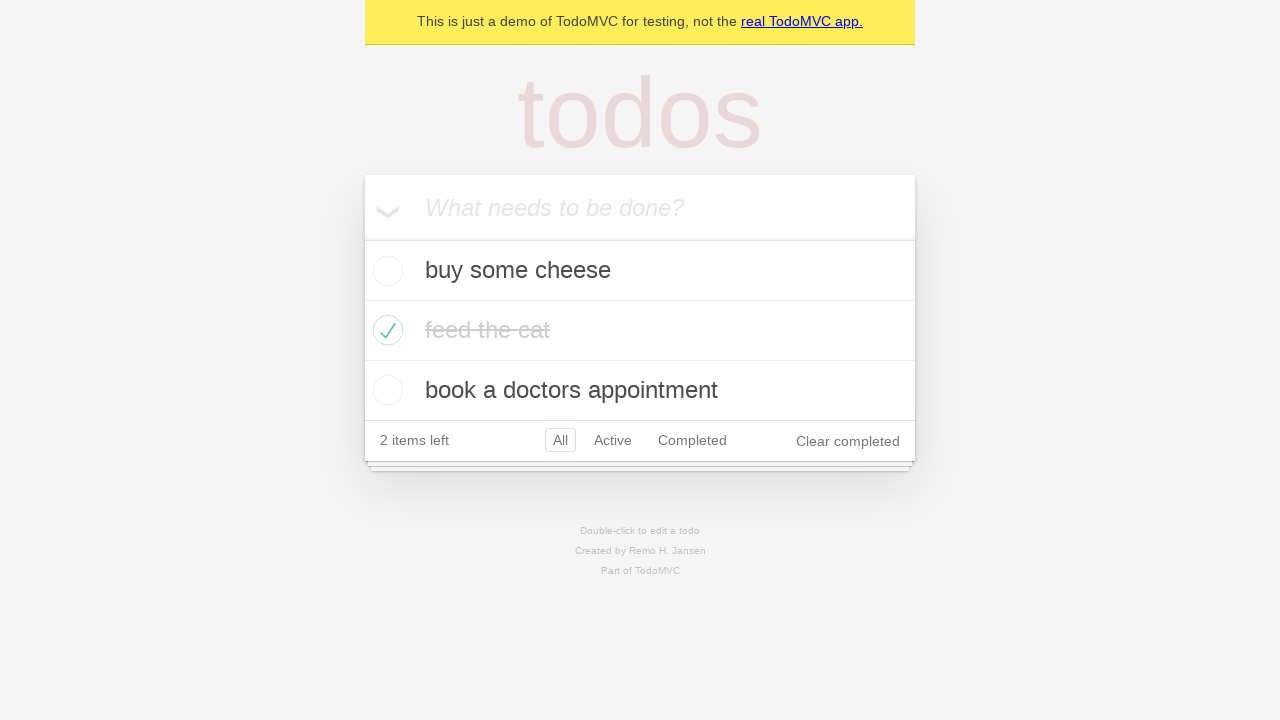

Clicked 'Active' filter link at (613, 440) on internal:role=link[name="Active"i]
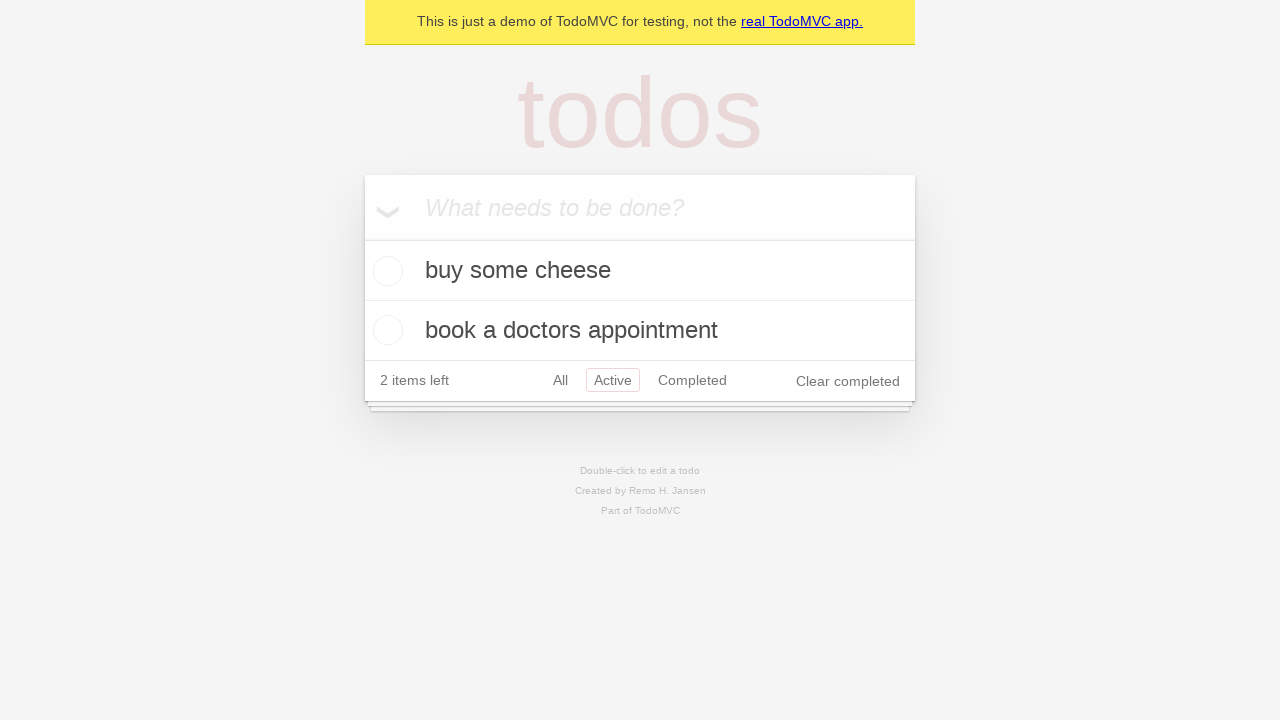

Clicked 'Completed' filter link at (692, 380) on internal:role=link[name="Completed"i]
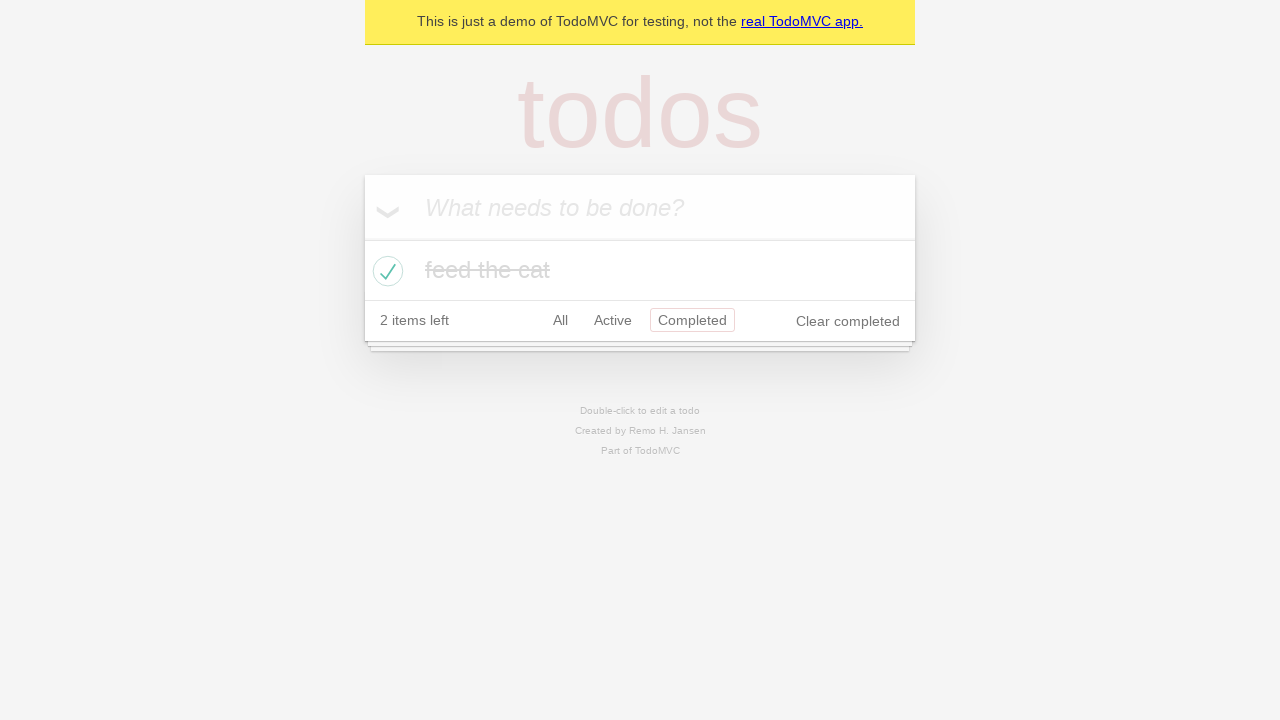

Navigated back using browser back button to 'Active' filter
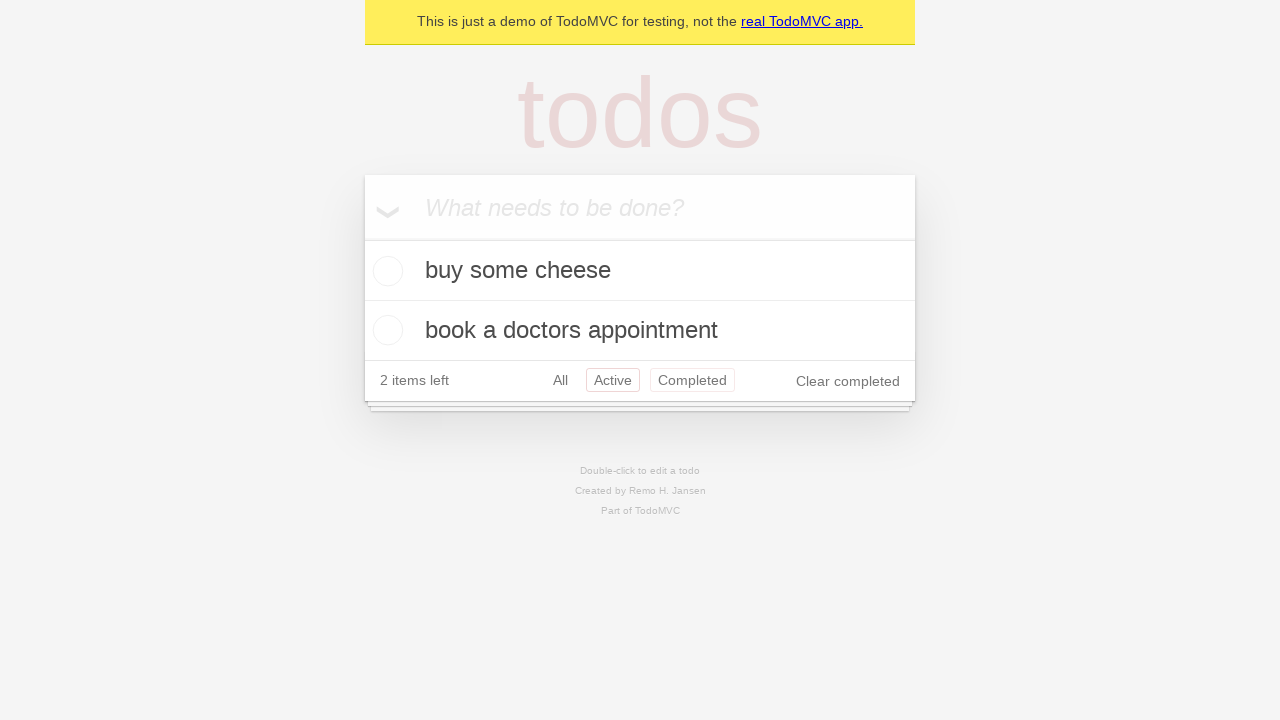

Navigated back using browser back button to 'All' filter
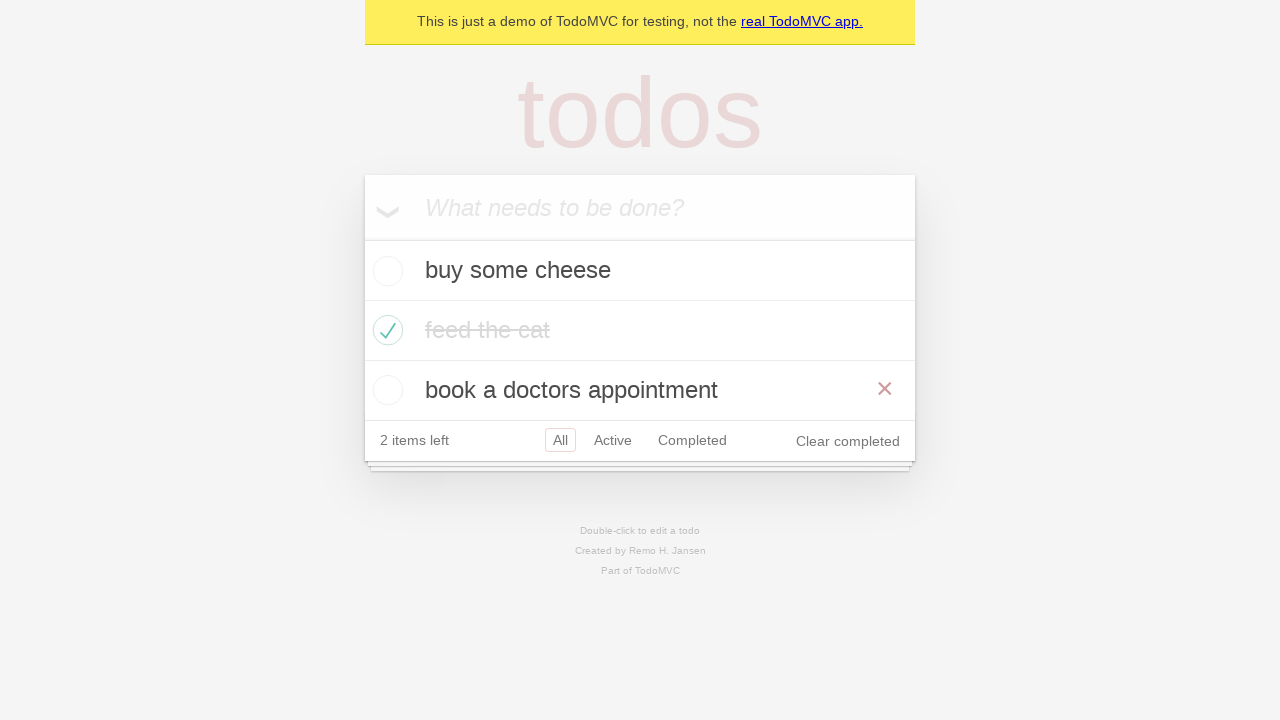

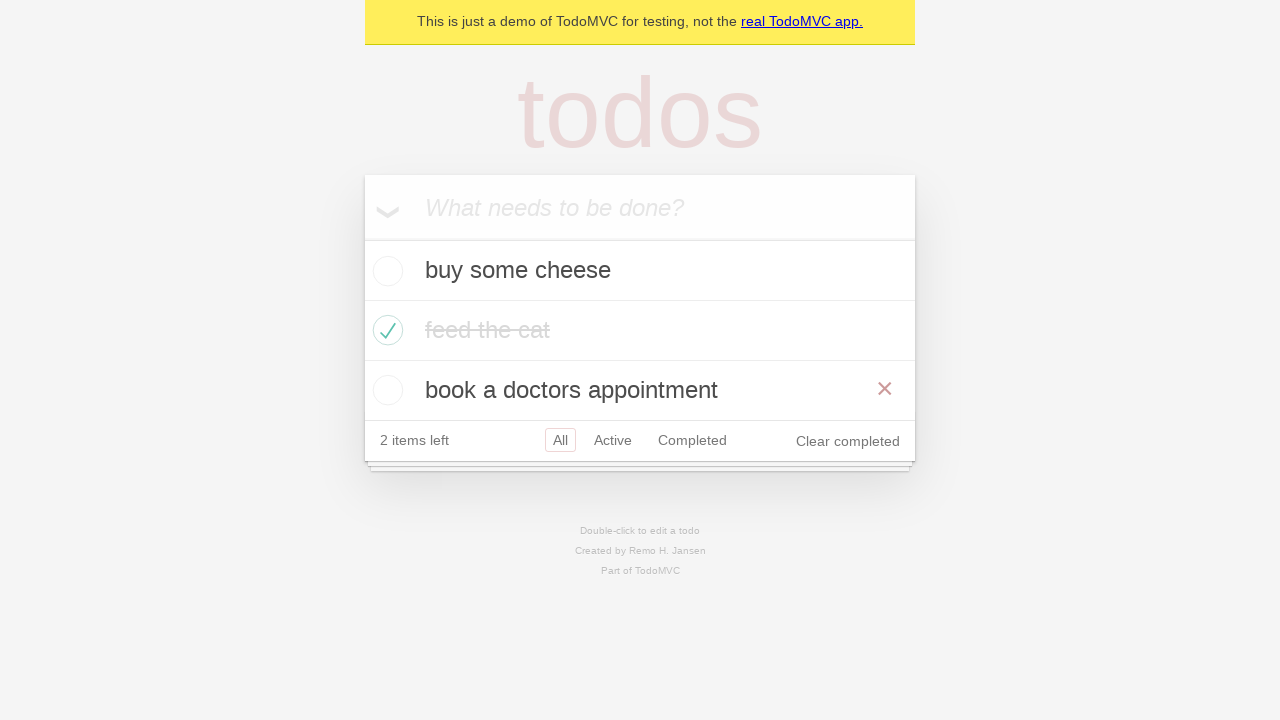